Navigates to the docs tab via navbar, then clicks on command line link, and verifies the command line page header displays correctly

Starting URL: https://playwright.dev/

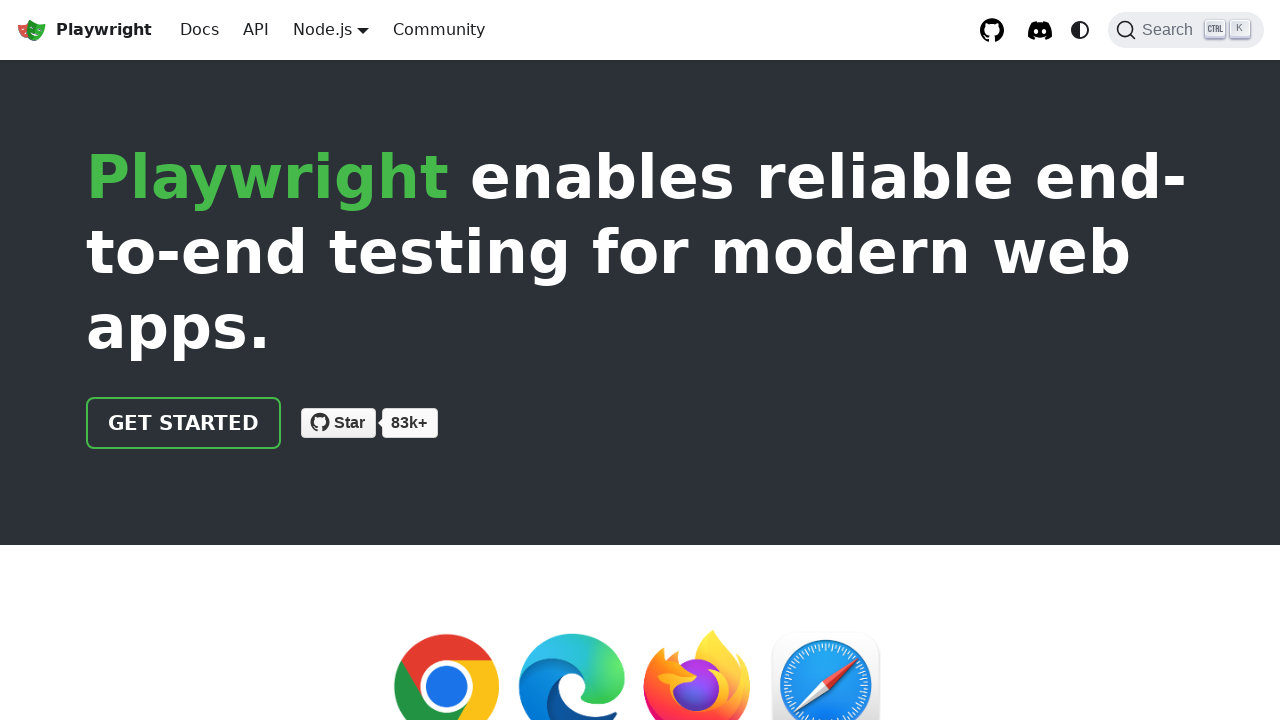

Clicked on Docs tab in navbar at (200, 30) on a.navbar__link:has-text('Docs')
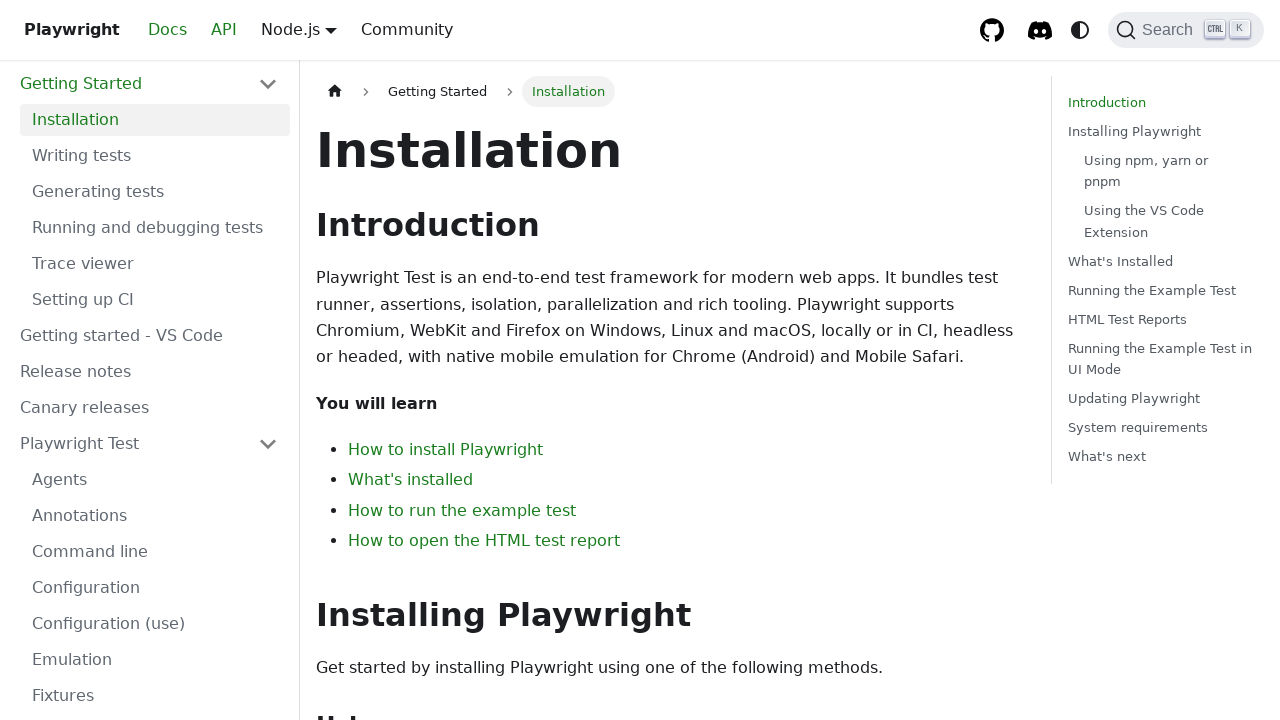

Docs page loaded and network became idle
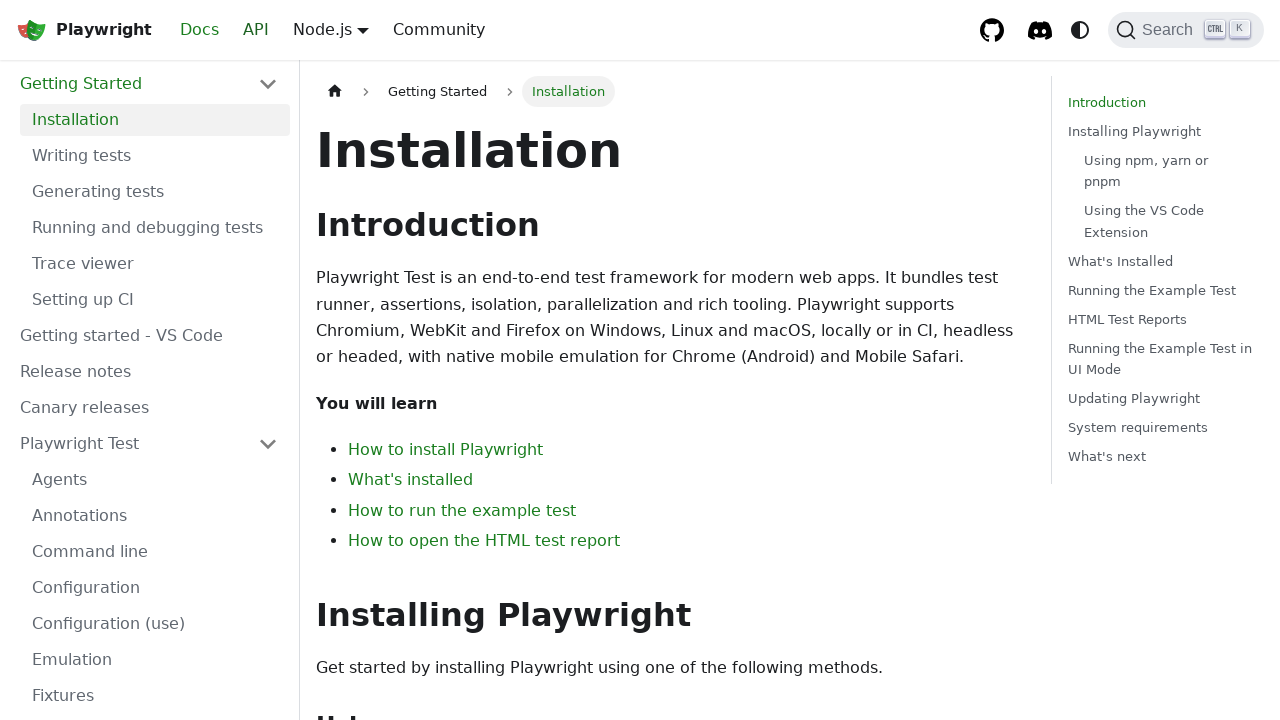

Clicked on Command line link in sidebar at (155, 552) on a:has-text('Command line')
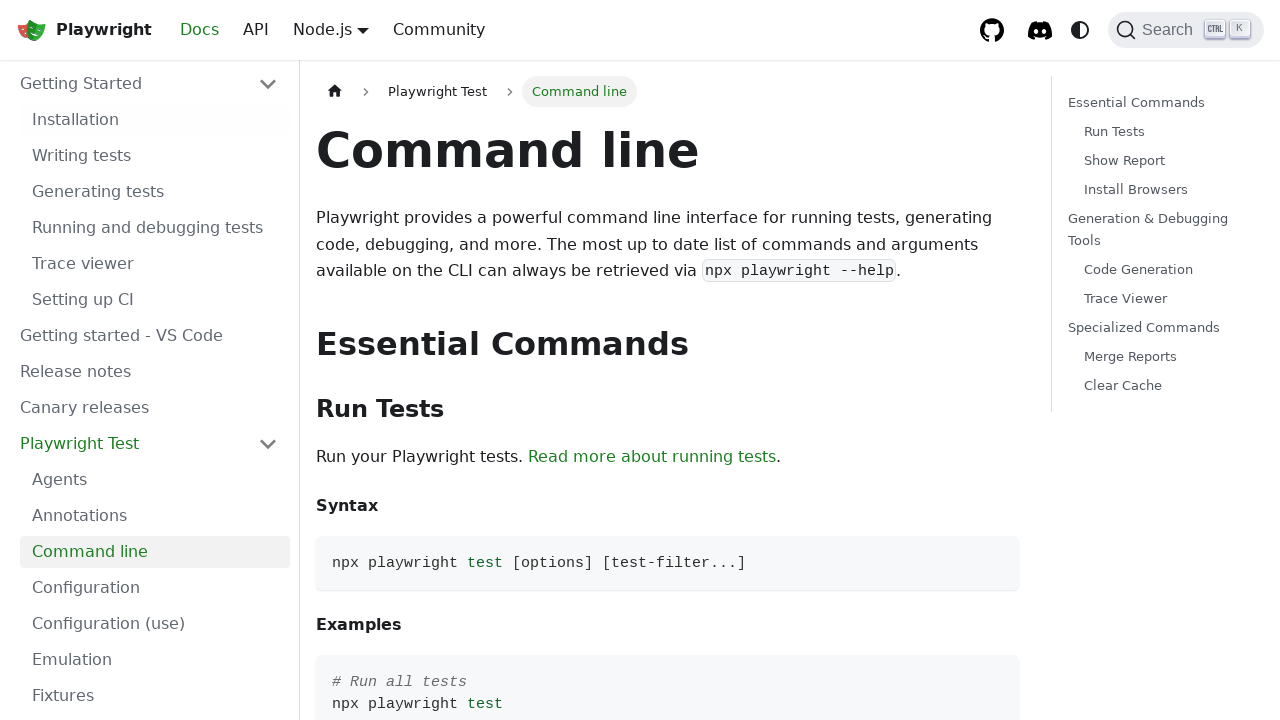

Navigated to command line docs page (URL matched **/docs/test-cli**)
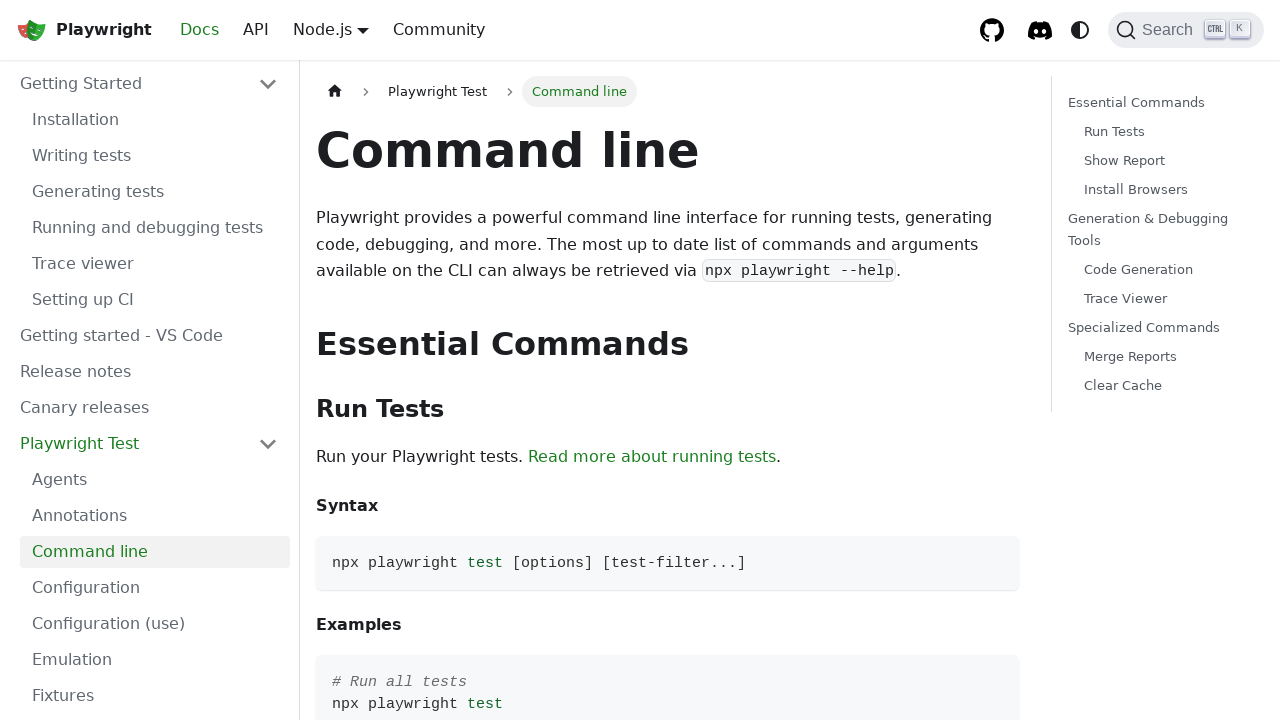

Command line page header element loaded successfully
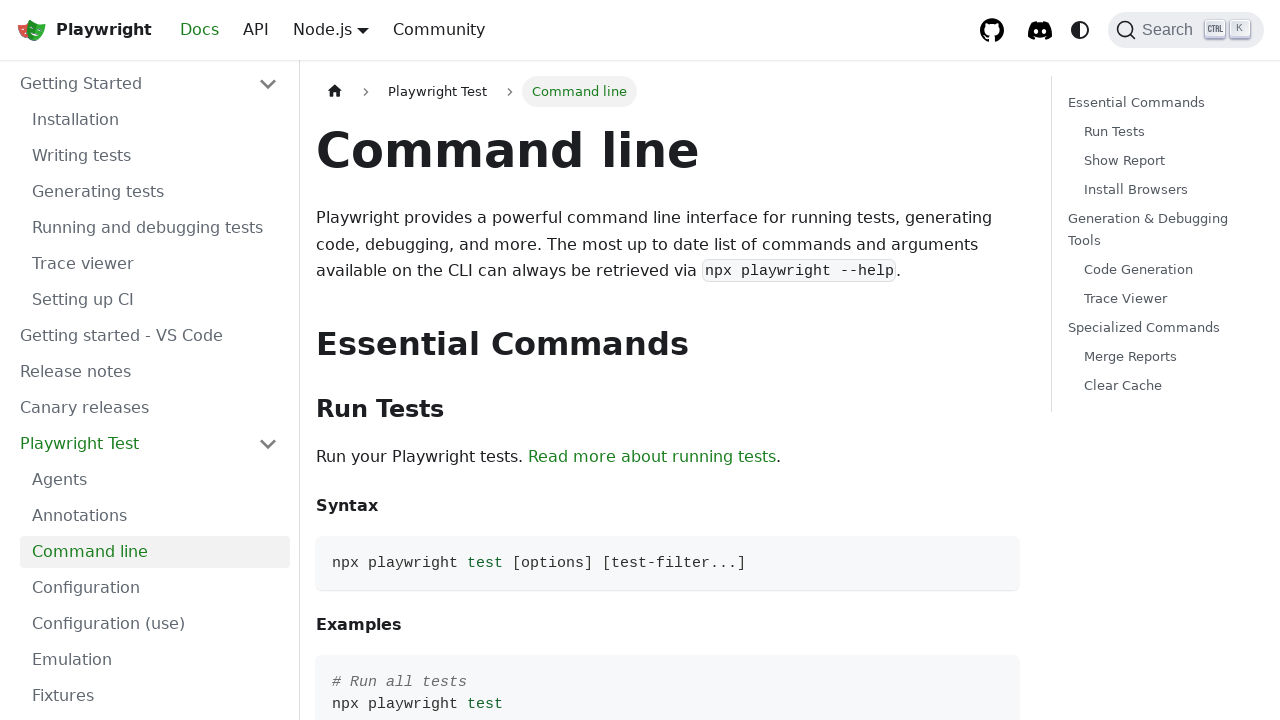

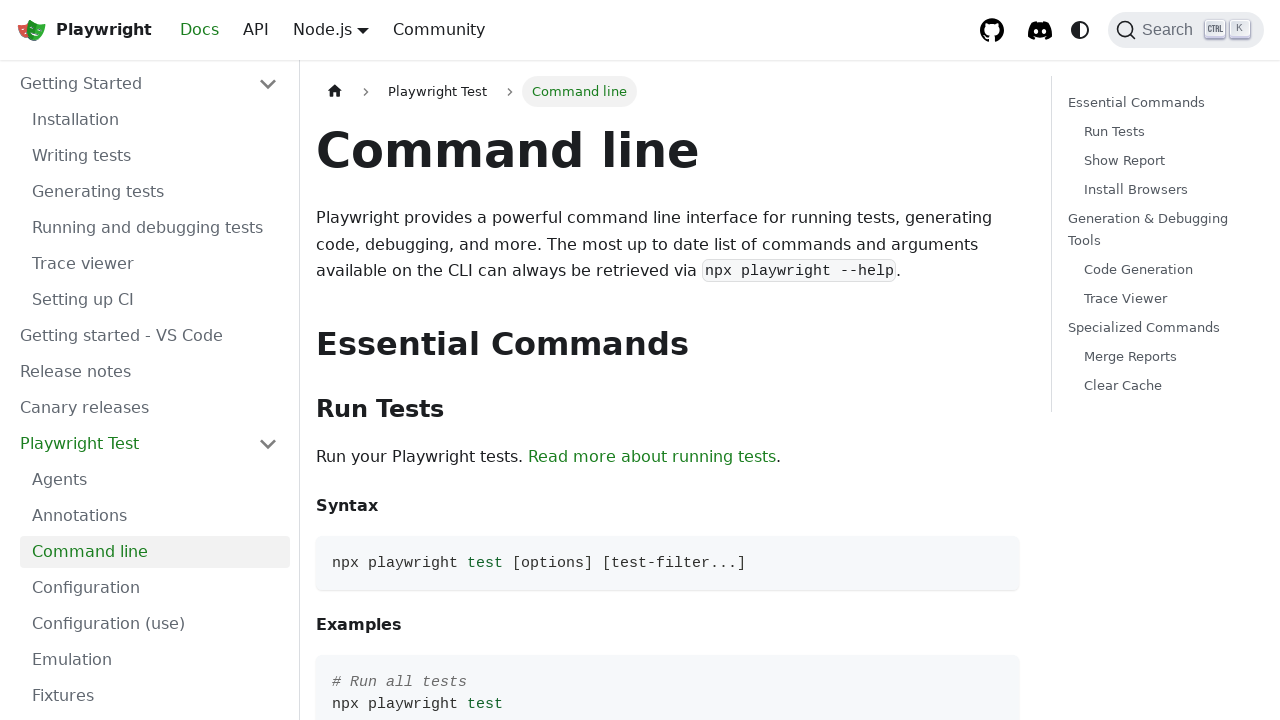